Tests marking individual todo items as complete by checking their checkboxes

Starting URL: https://demo.playwright.dev/todomvc

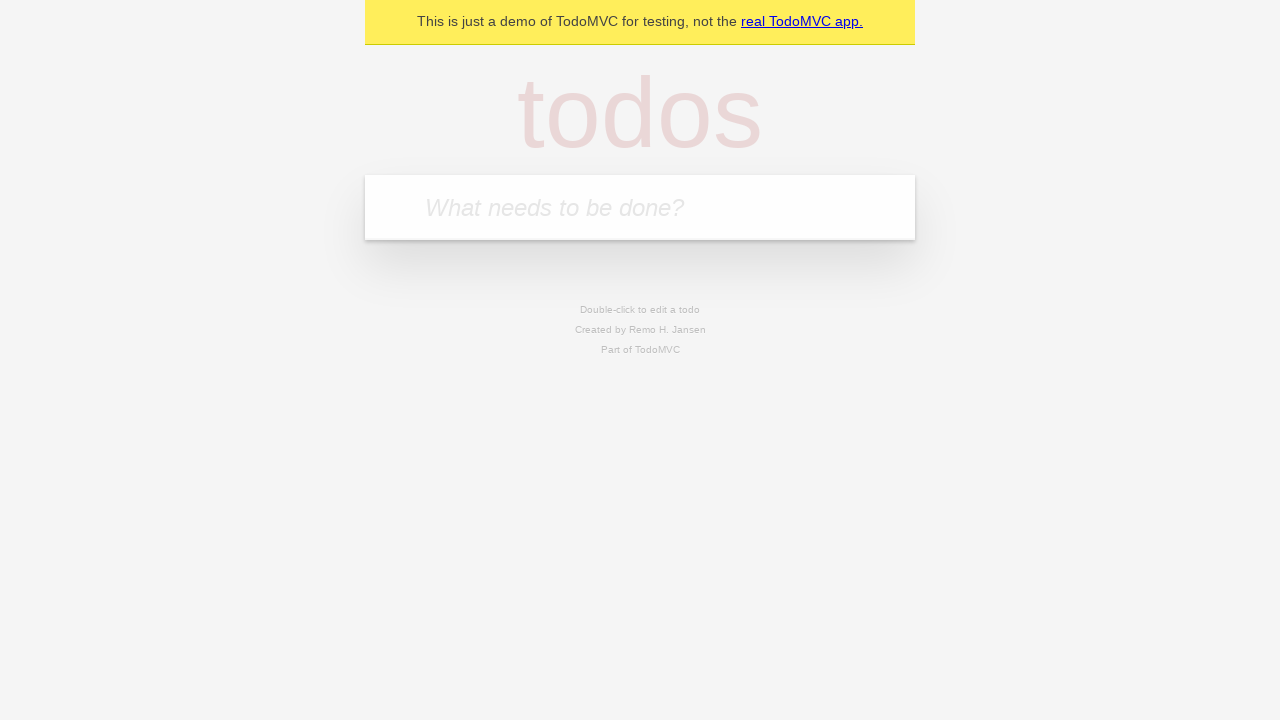

Filled todo input with 'buy some cheese' on internal:attr=[placeholder="What needs to be done?"i]
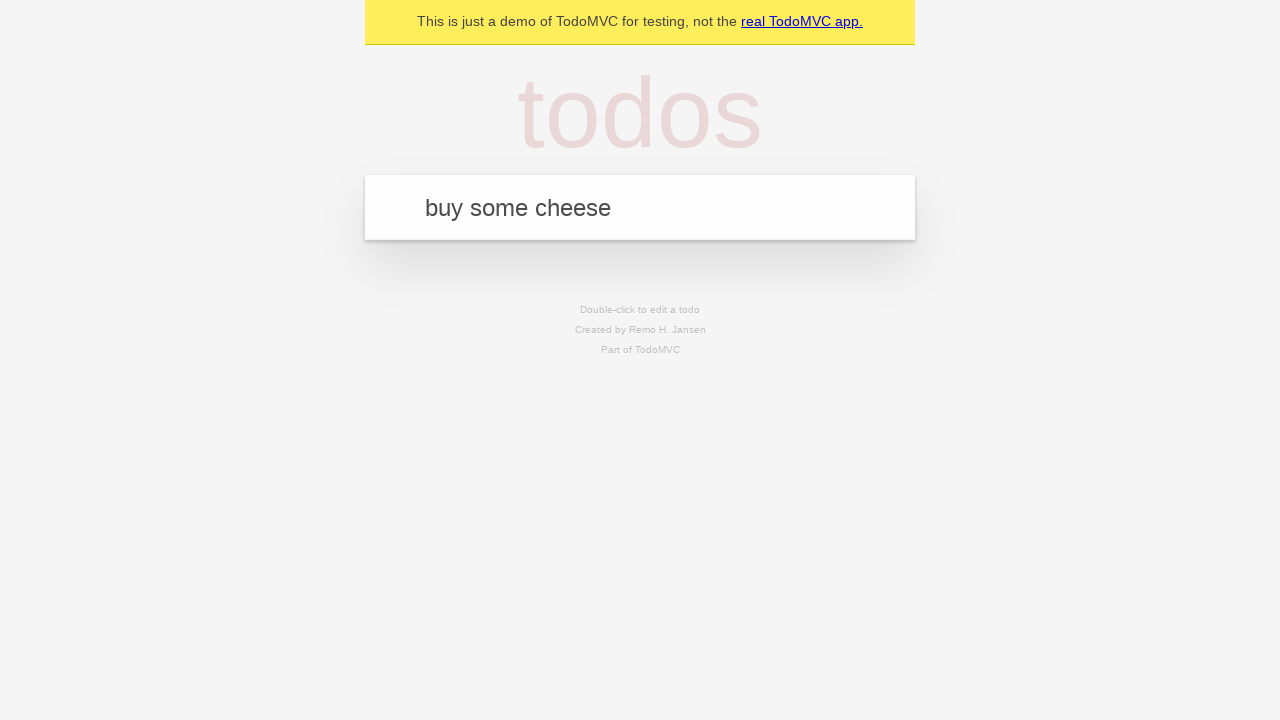

Pressed Enter to create first todo item on internal:attr=[placeholder="What needs to be done?"i]
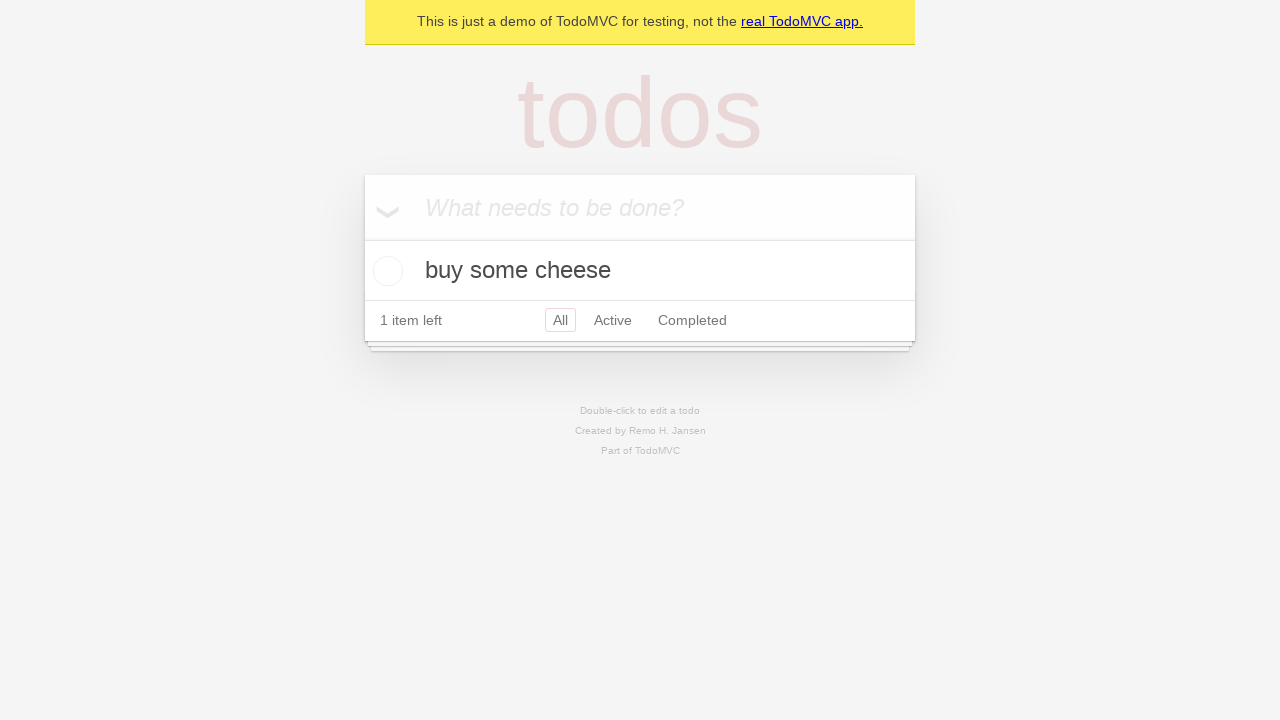

Filled todo input with 'feed the cat' on internal:attr=[placeholder="What needs to be done?"i]
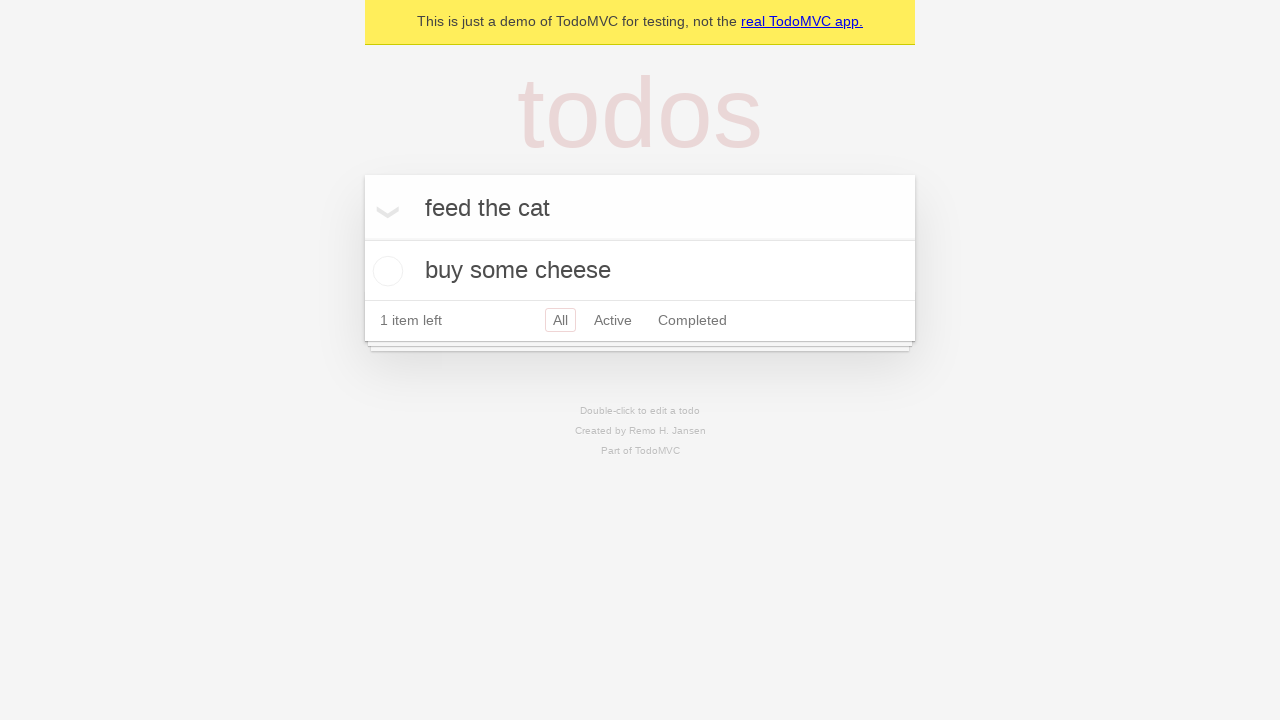

Pressed Enter to create second todo item on internal:attr=[placeholder="What needs to be done?"i]
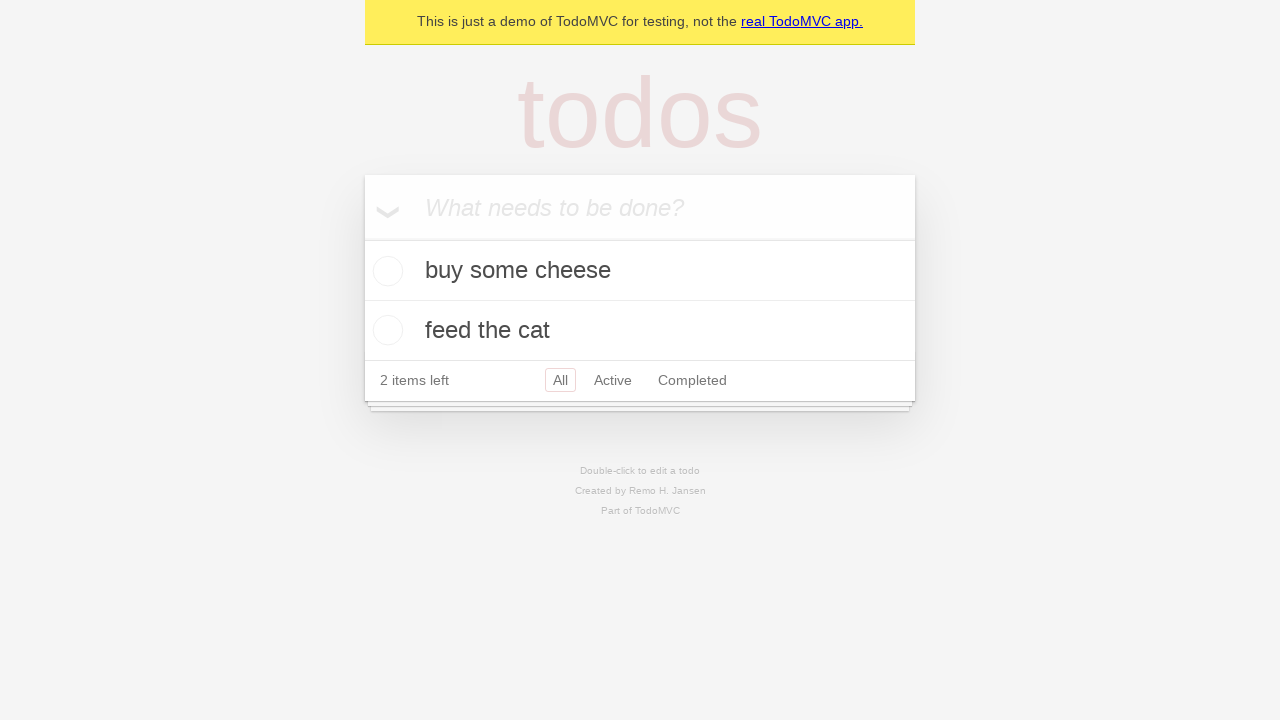

Waited for second todo item to appear
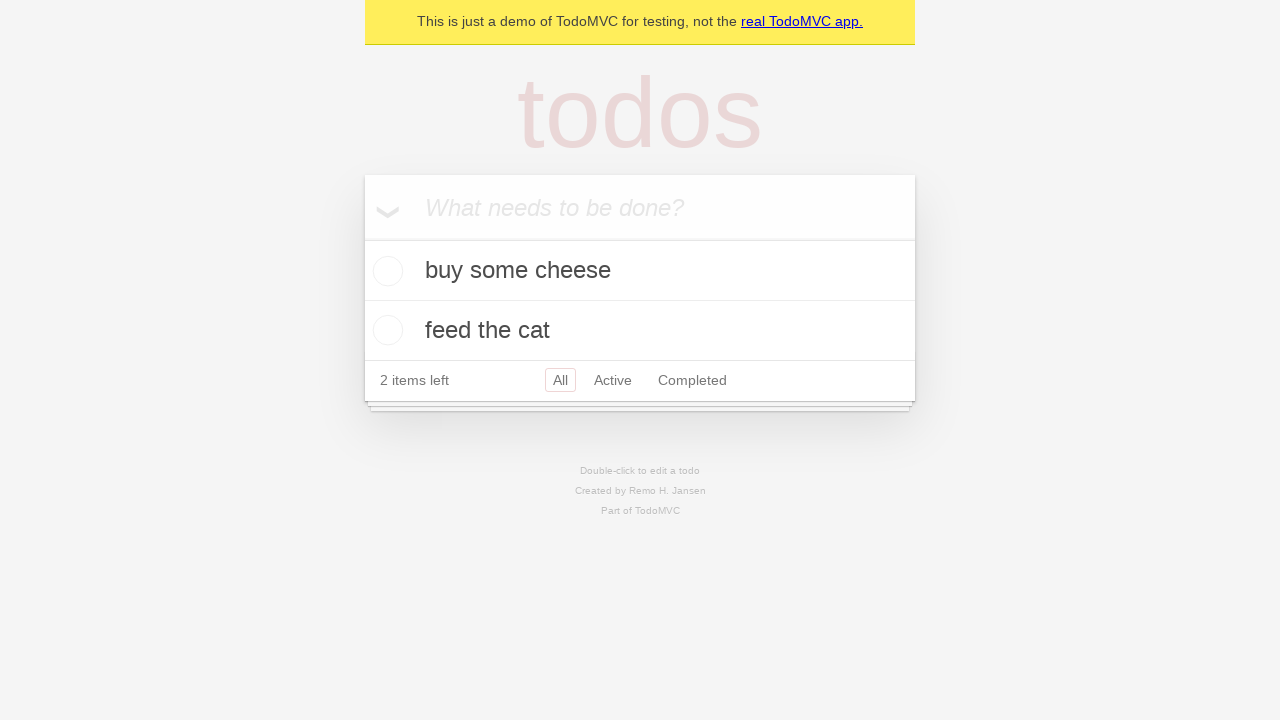

Checked checkbox for first todo item 'buy some cheese' at (385, 271) on internal:testid=[data-testid="todo-item"s] >> nth=0 >> internal:role=checkbox
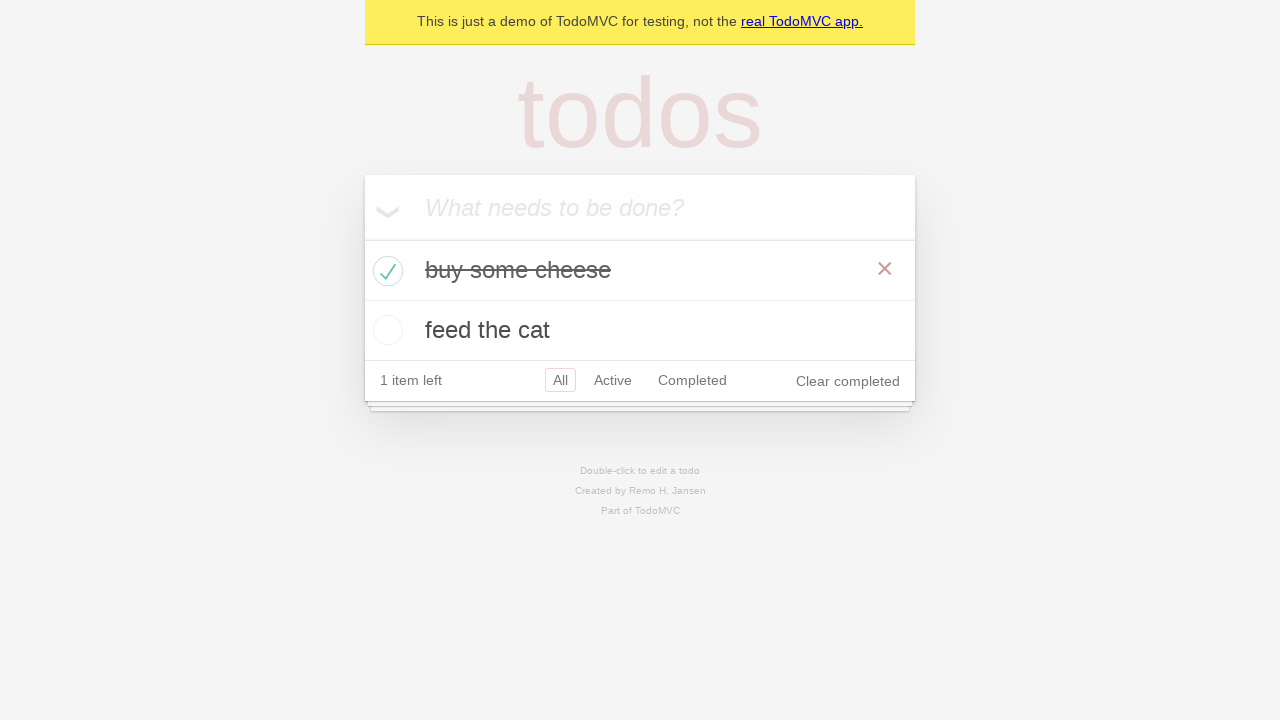

Checked checkbox for second todo item 'feed the cat' at (385, 330) on internal:testid=[data-testid="todo-item"s] >> nth=1 >> internal:role=checkbox
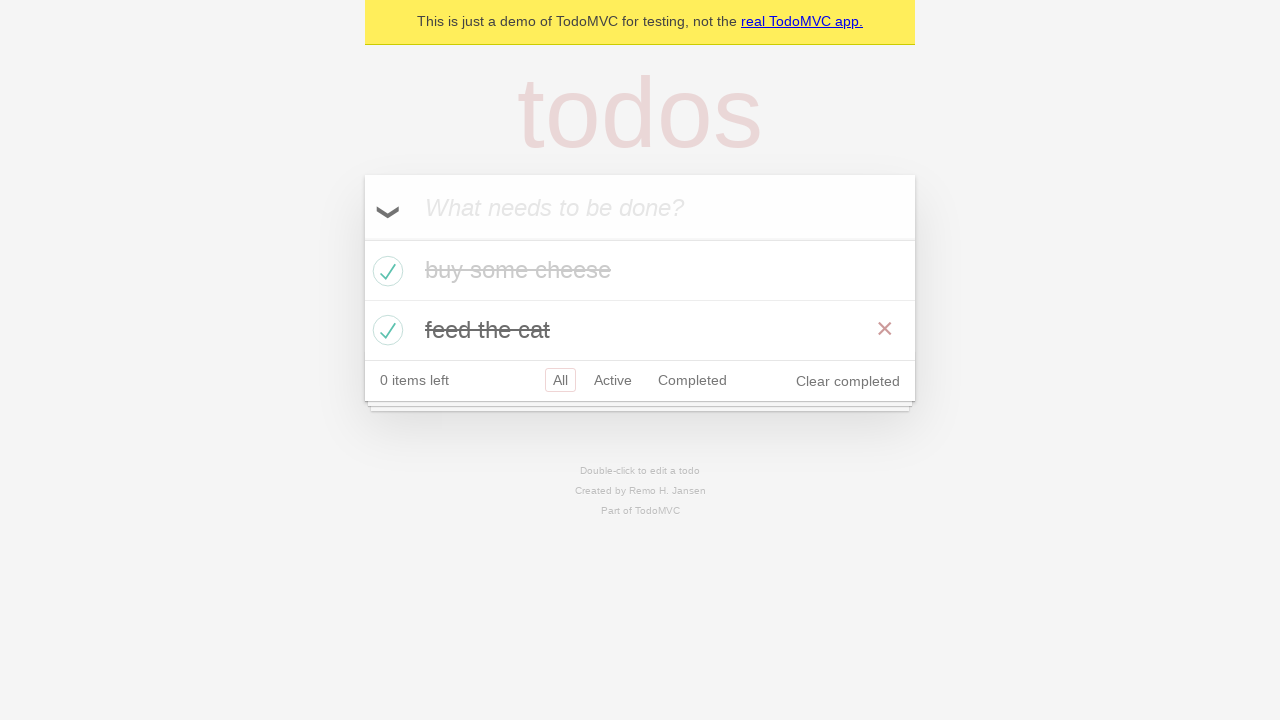

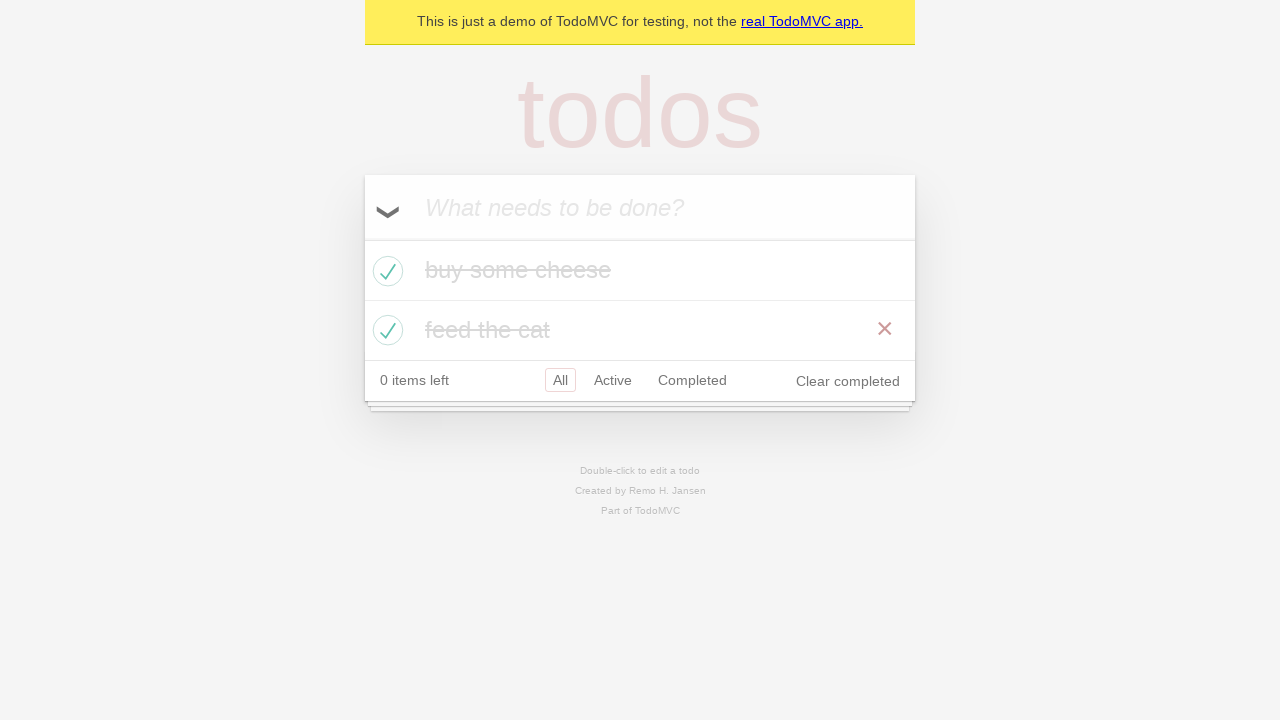